Tests that the currently applied filter link is highlighted with selected class

Starting URL: https://demo.playwright.dev/todomvc

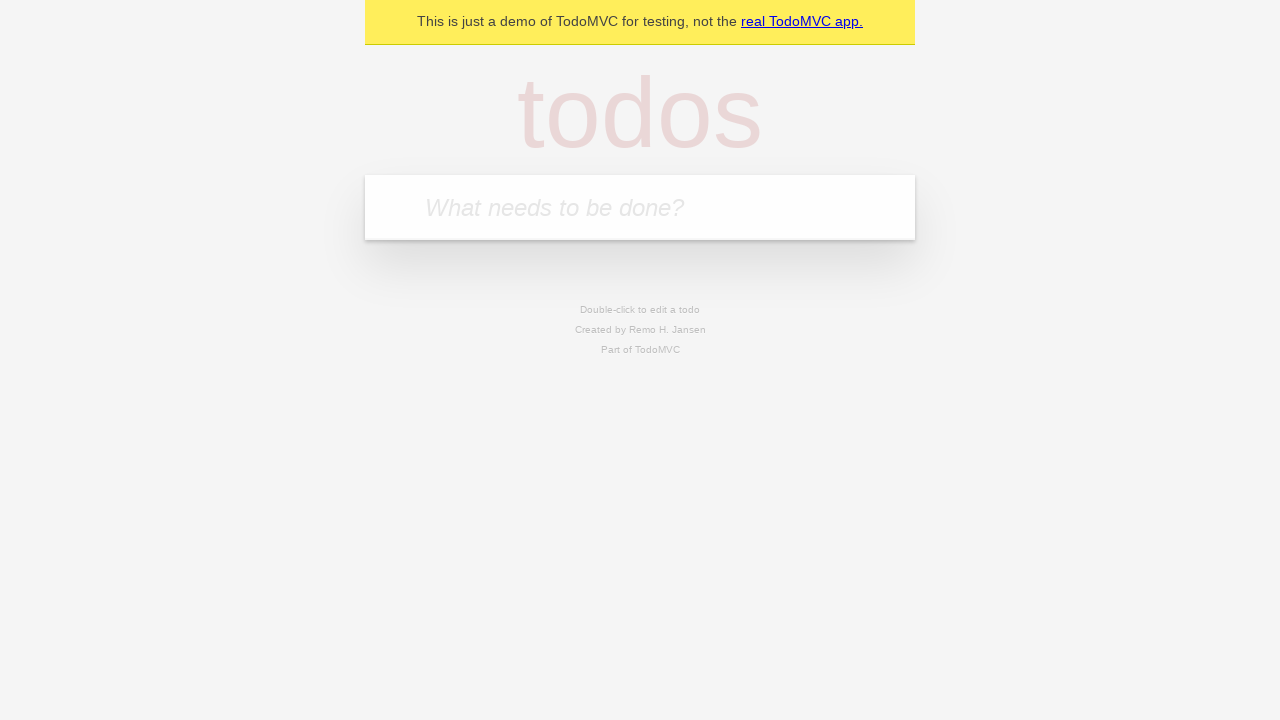

Filled todo input with 'buy some cheese' on internal:attr=[placeholder="What needs to be done?"i]
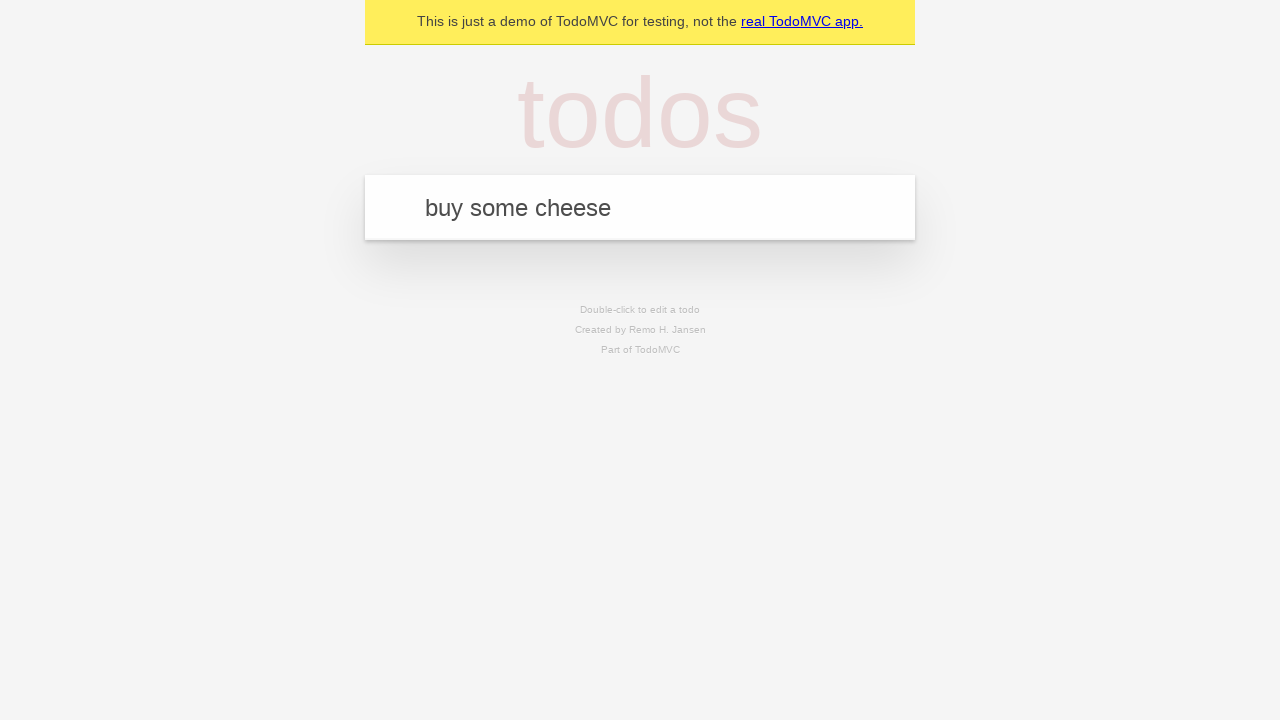

Pressed Enter to add todo 'buy some cheese' on internal:attr=[placeholder="What needs to be done?"i]
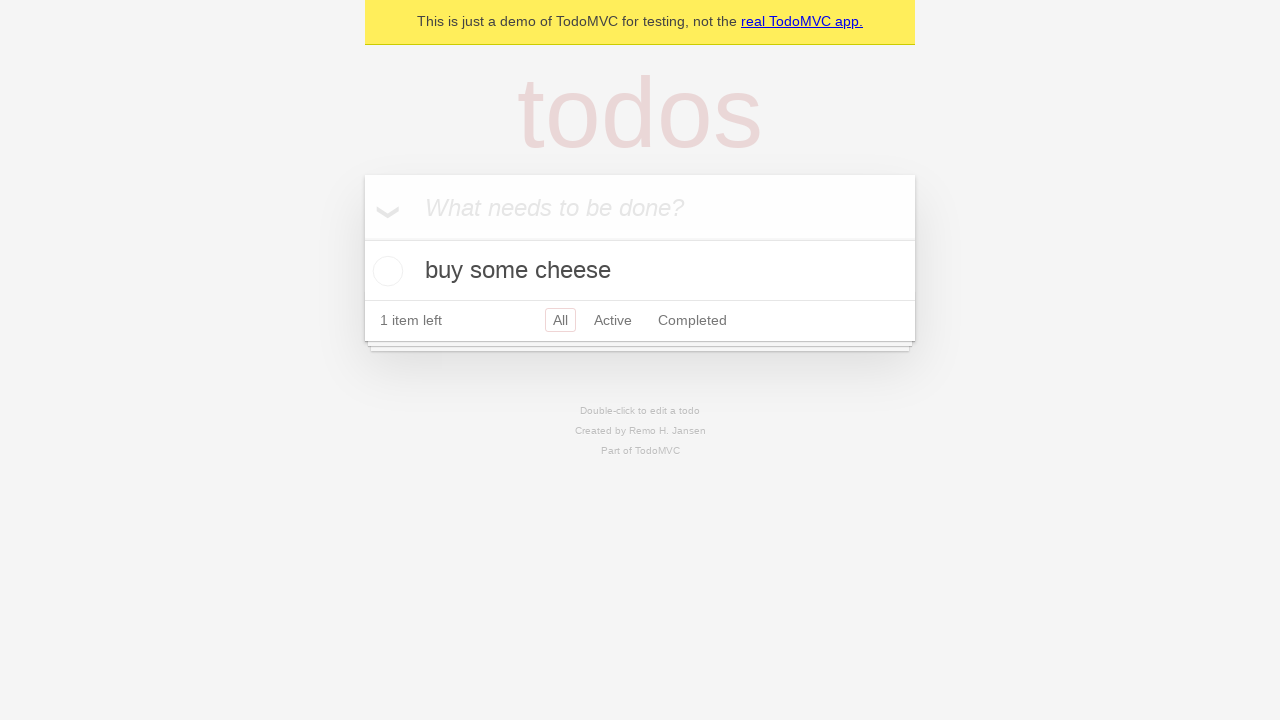

Filled todo input with 'feed the cat' on internal:attr=[placeholder="What needs to be done?"i]
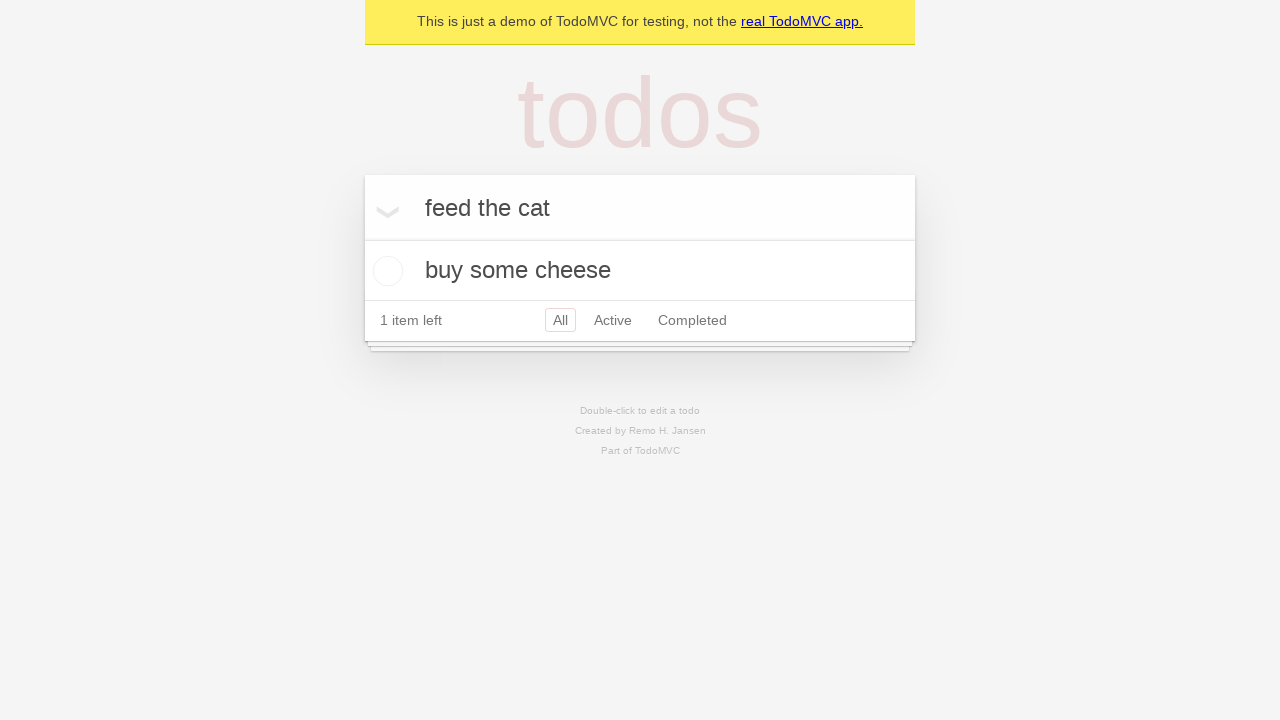

Pressed Enter to add todo 'feed the cat' on internal:attr=[placeholder="What needs to be done?"i]
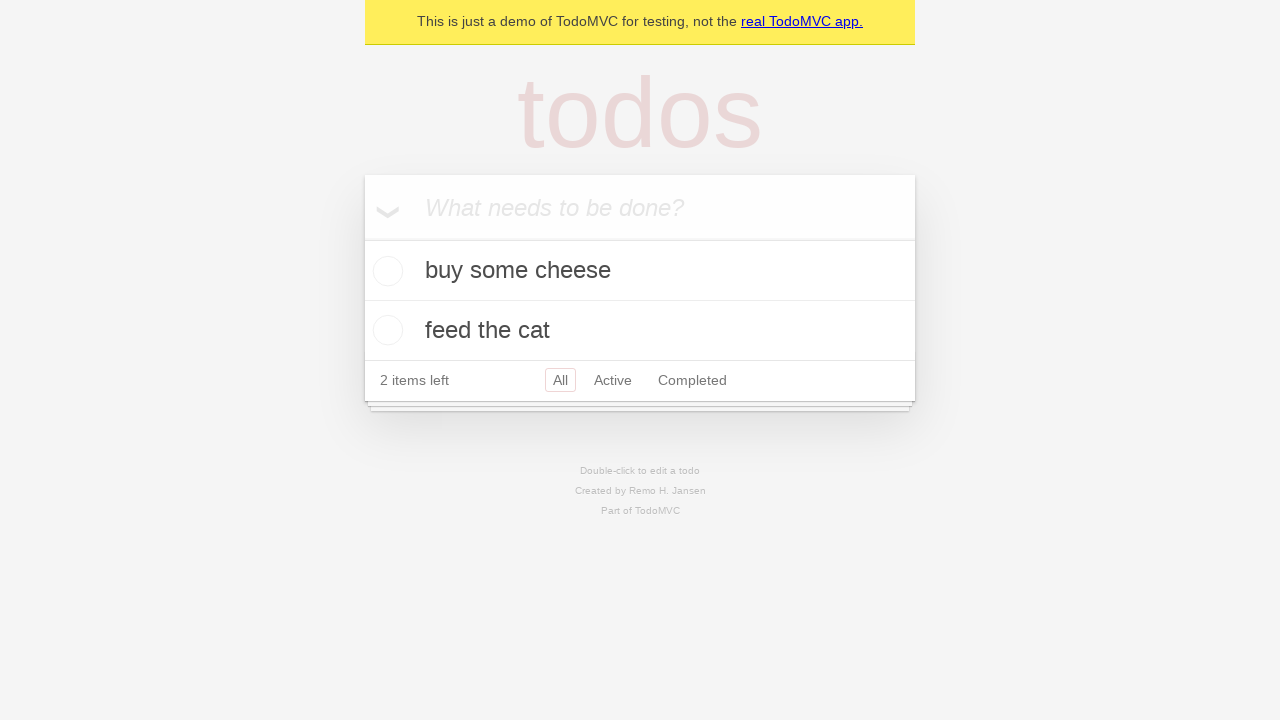

Filled todo input with 'book a doctors appointment' on internal:attr=[placeholder="What needs to be done?"i]
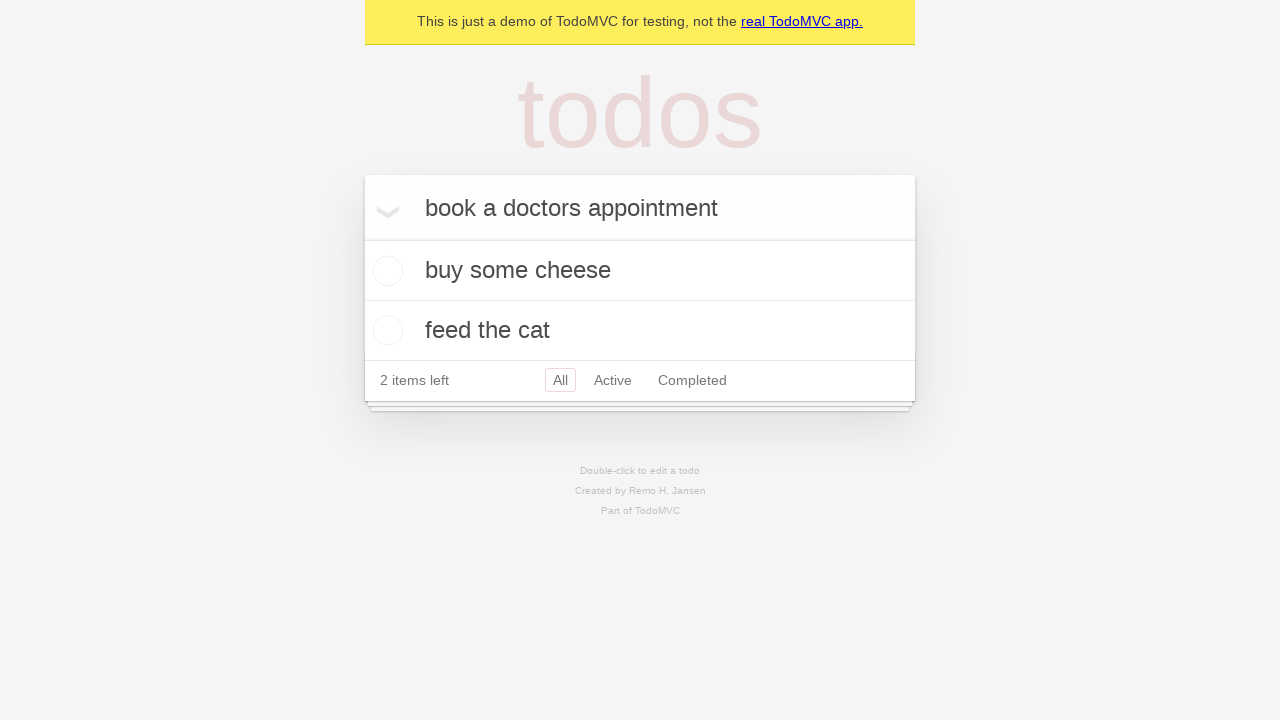

Pressed Enter to add todo 'book a doctors appointment' on internal:attr=[placeholder="What needs to be done?"i]
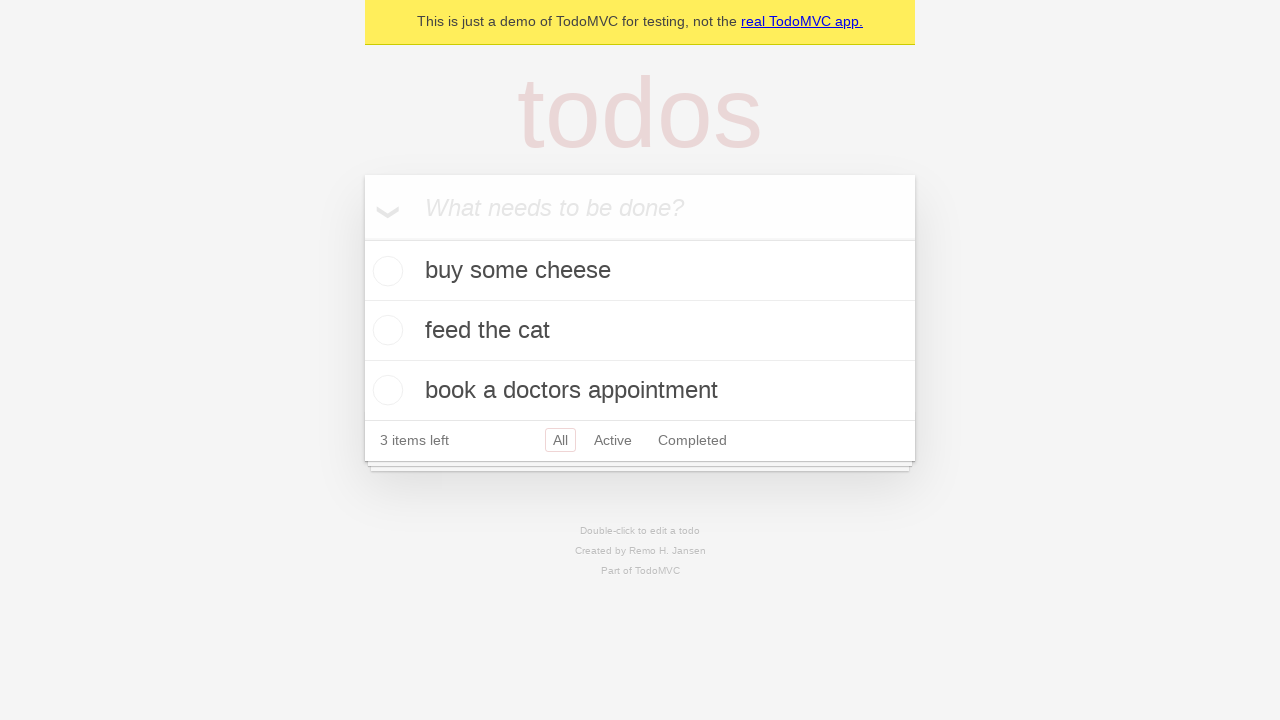

Waited for all 3 todos to be added to the page
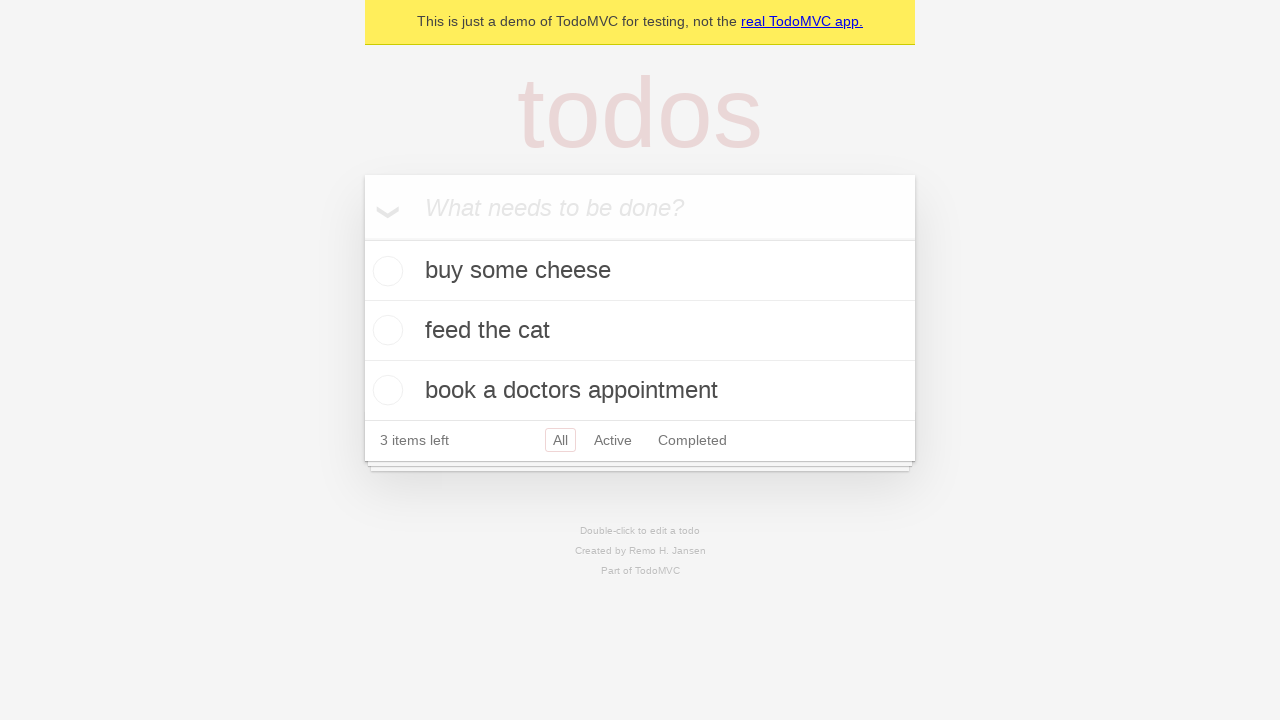

Clicked Active filter link at (613, 440) on internal:role=link[name="Active"i]
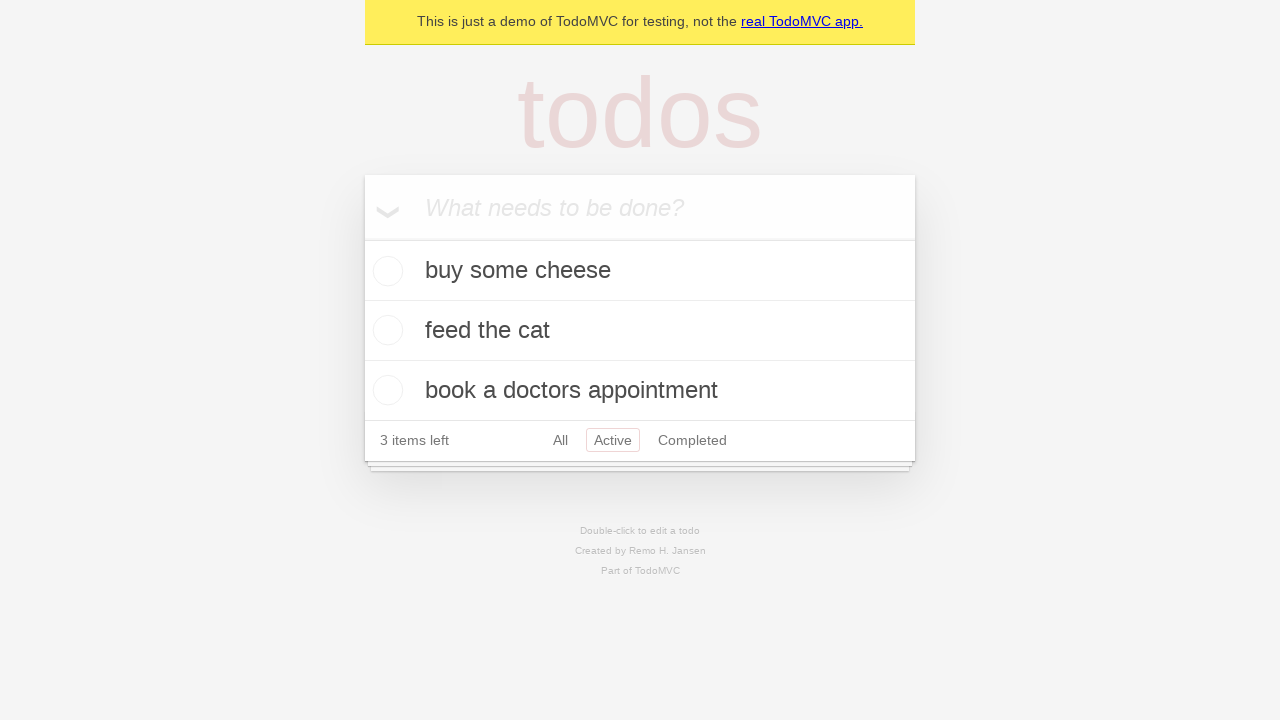

Clicked Completed filter link at (692, 440) on internal:role=link[name="Completed"i]
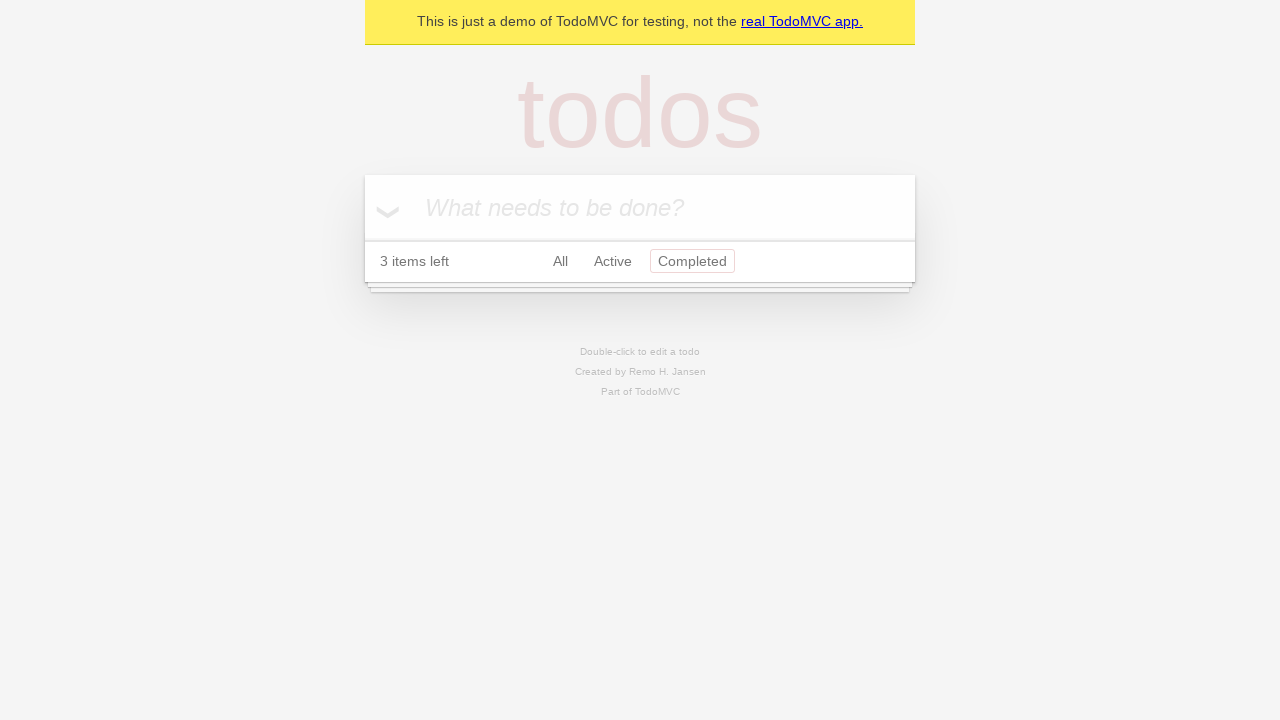

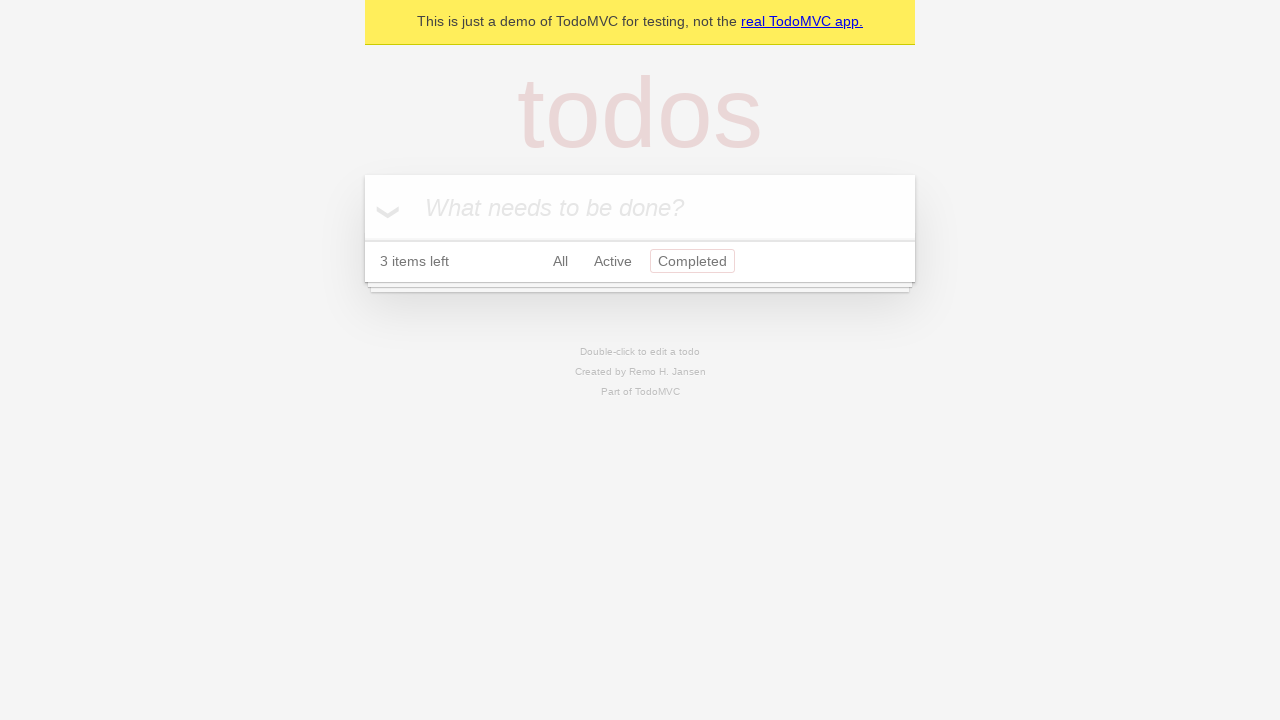